Tests button interactions on DemoQA site including double-click, right-click, and regular click buttons, verifying the appropriate messages are displayed for each interaction type

Starting URL: https://demoqa.com/

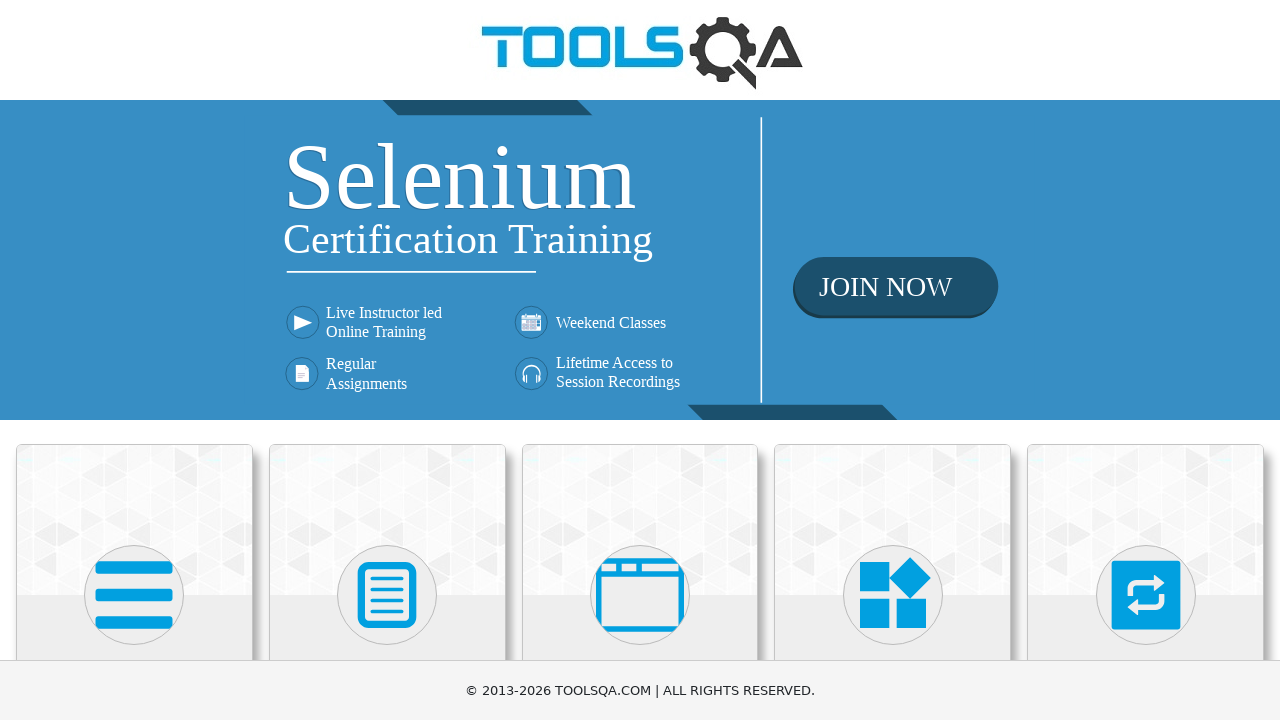

Clicked Elements category card at (134, 520) on .category-cards .card:first-child
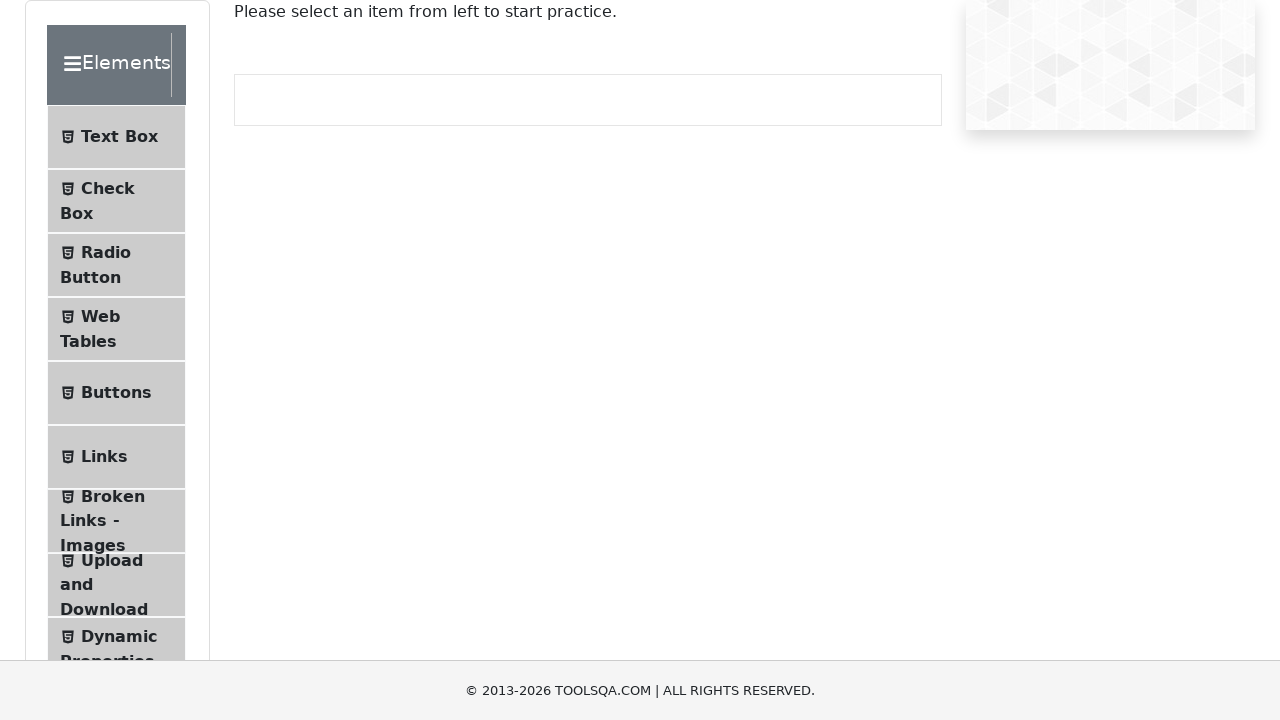

Clicked Buttons menu item at (116, 393) on text=Buttons
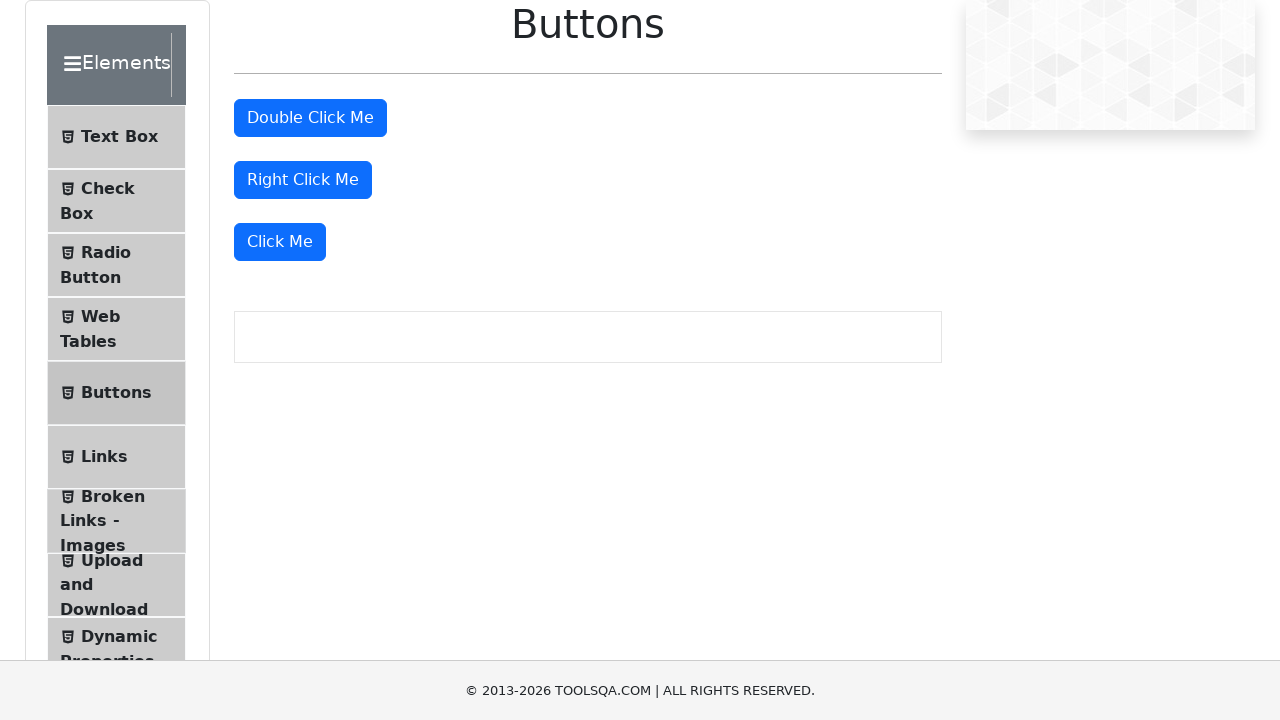

Double-clicked the double click button at (310, 118) on #doubleClickBtn
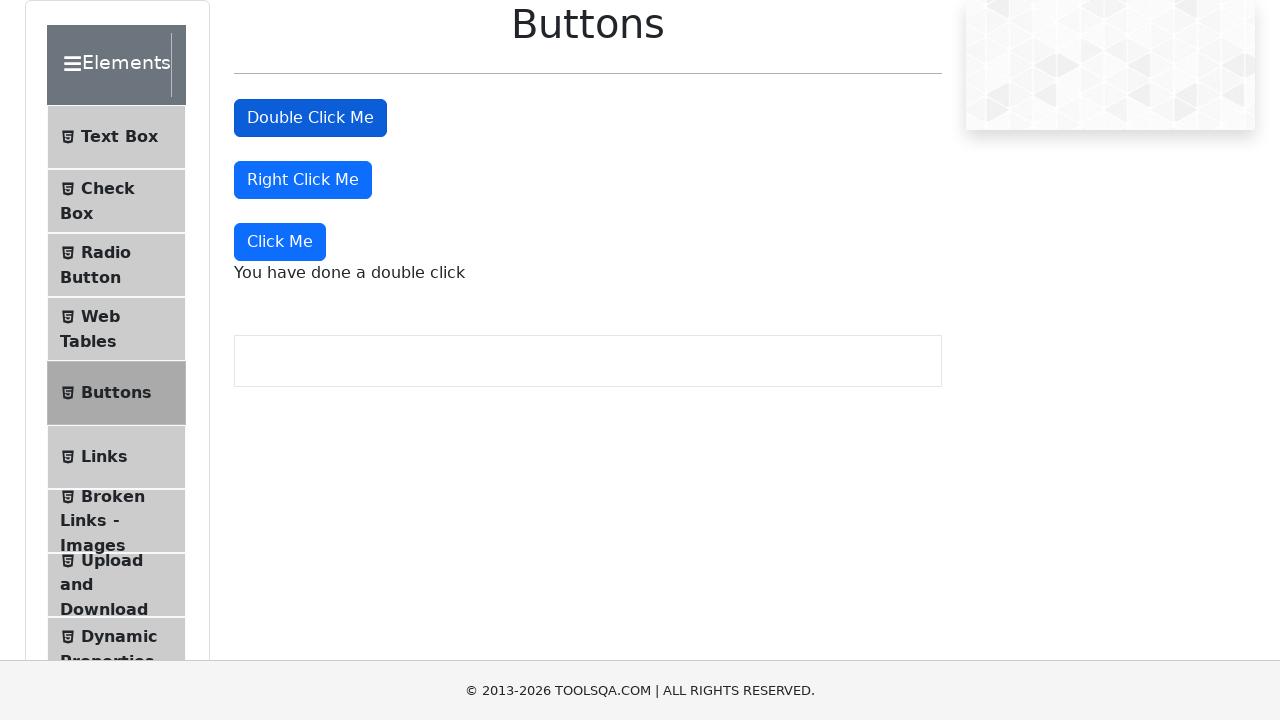

Right-clicked the right click button at (303, 180) on #rightClickBtn
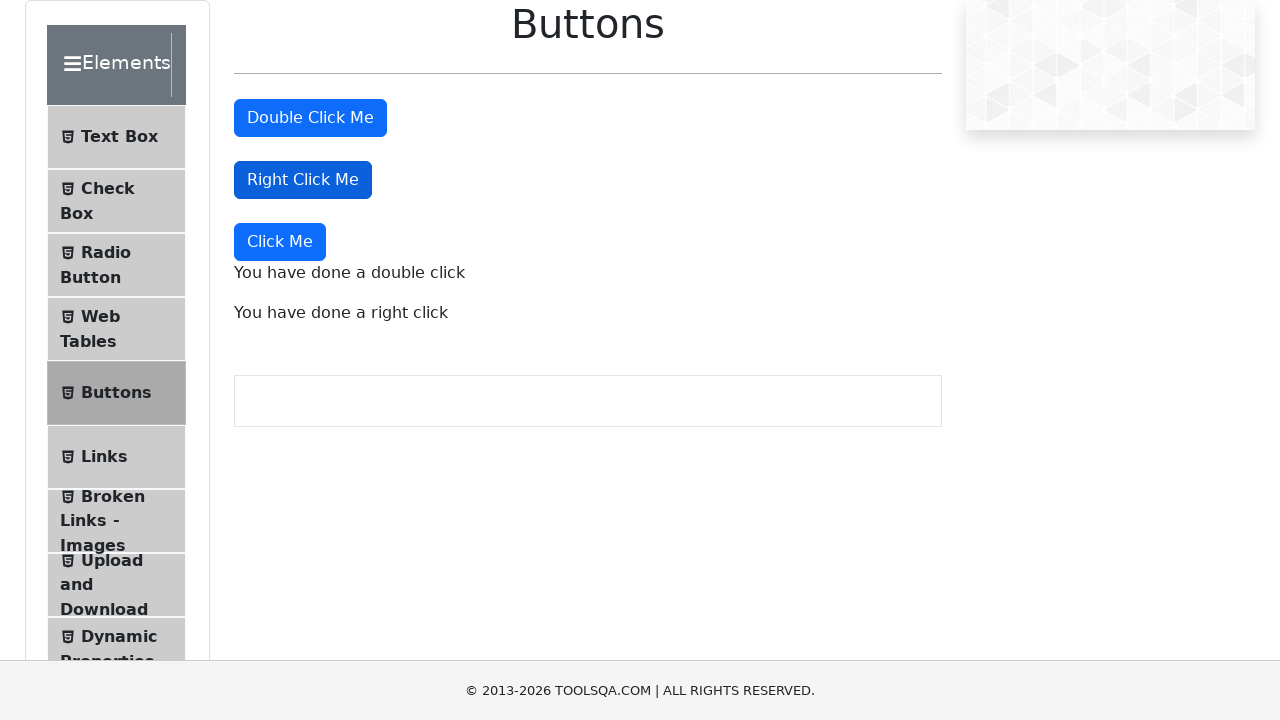

Clicked the Click Me button at (280, 242) on button:has-text('Click Me'):not(#doubleClickBtn):not(#rightClickBtn)
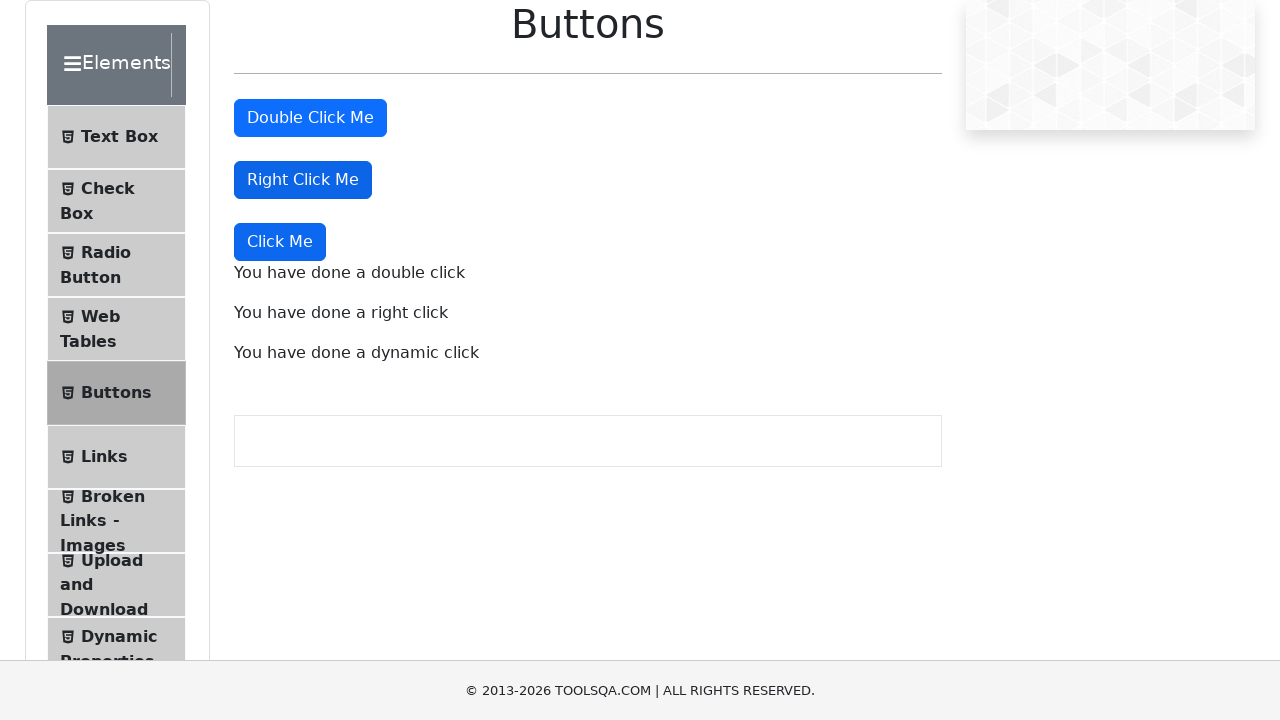

Verified double click message: 'You have done a double click'
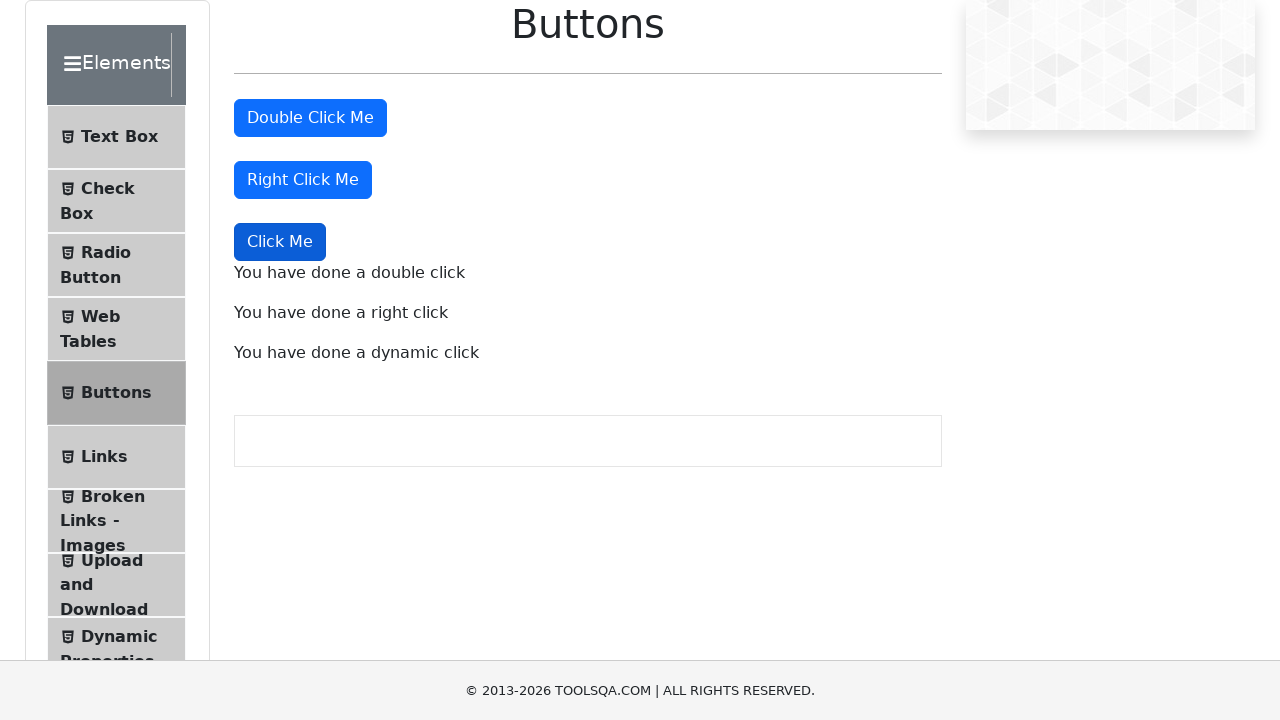

Verified right click message: 'You have done a right click'
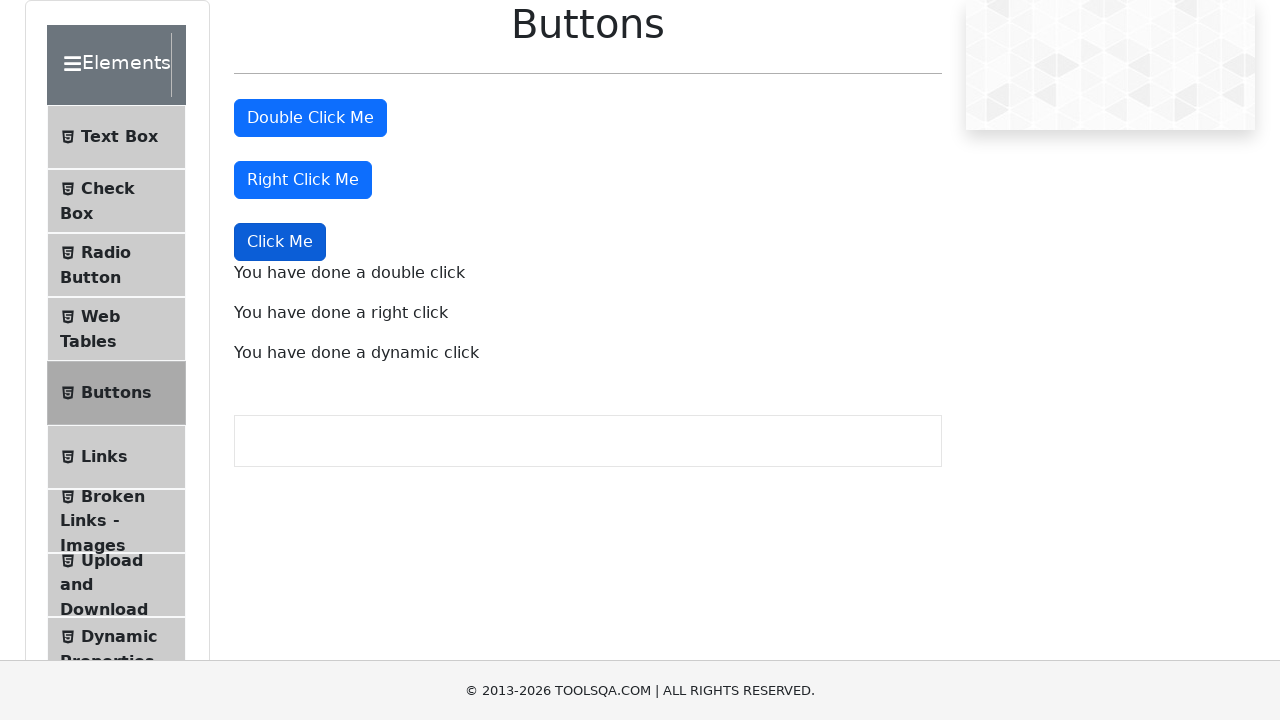

Verified dynamic click message: 'You have done a dynamic click'
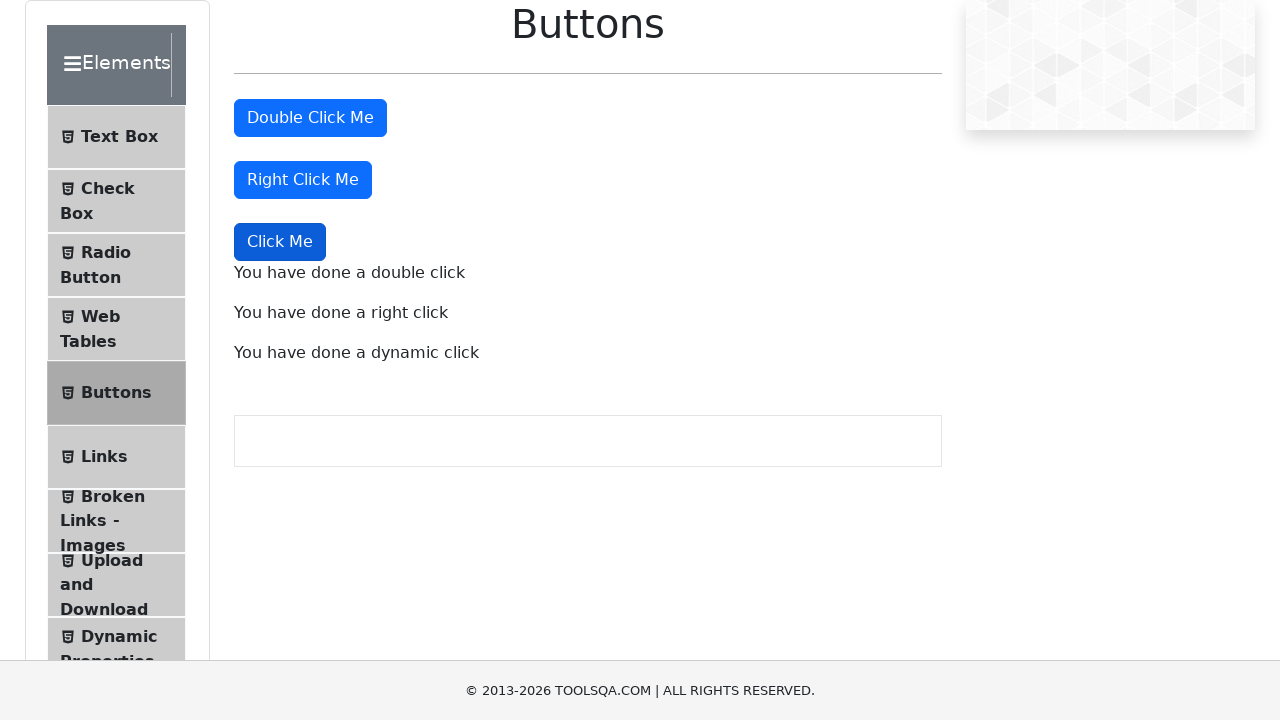

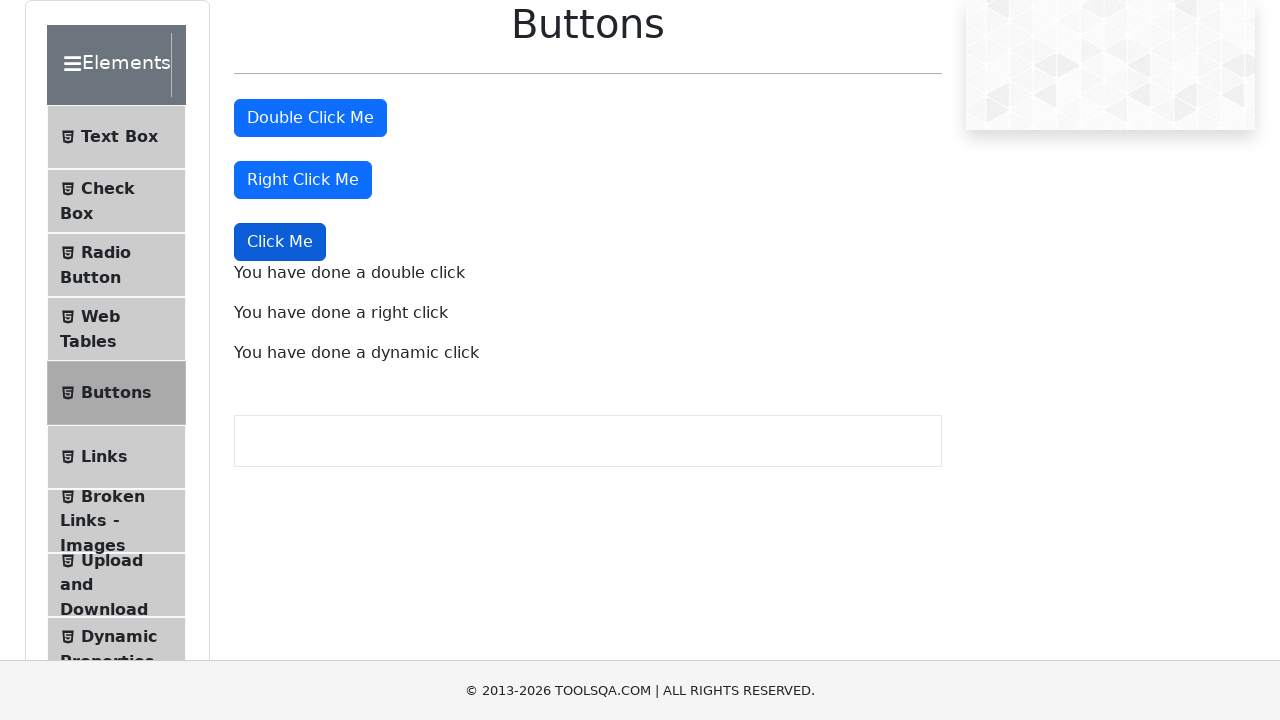